Tests the coin flipper functionality by selecting number of coins and coin type from dropdowns, flipping coins, then going back and resetting to flip again with different settings

Starting URL: https://www.random.org/coins/

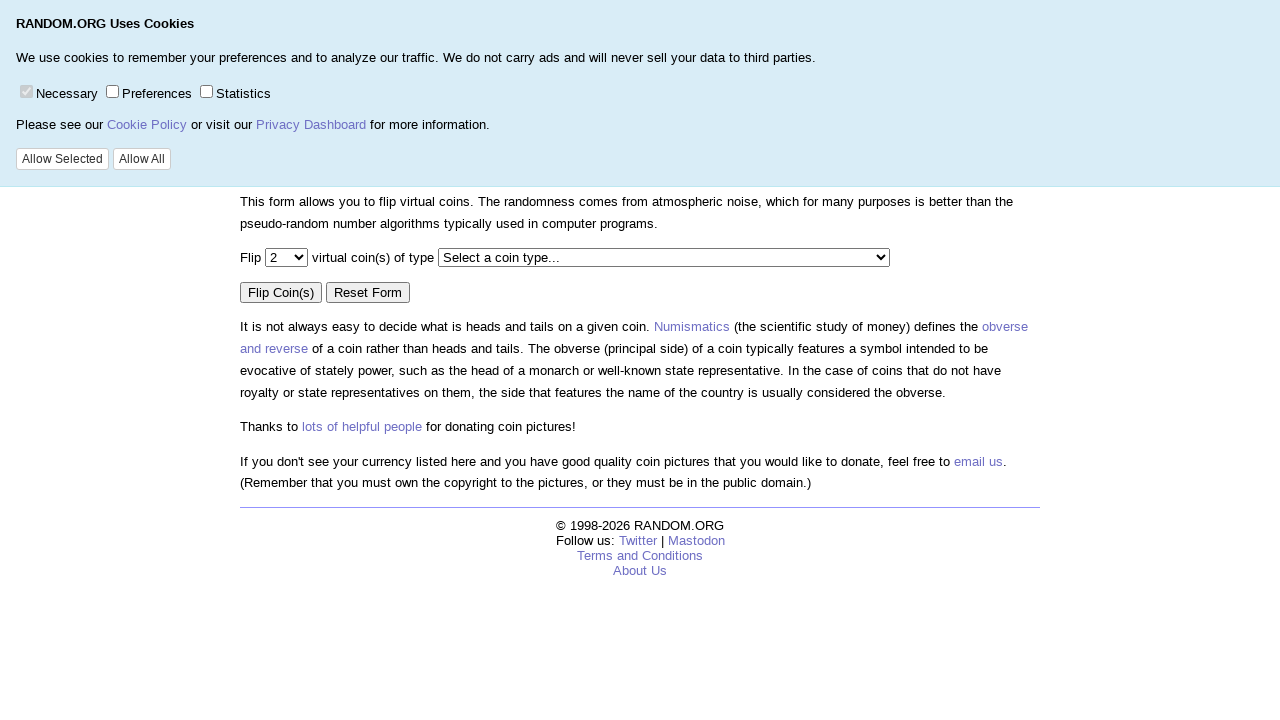

Selected 200 coins from dropdown on select[name='num']
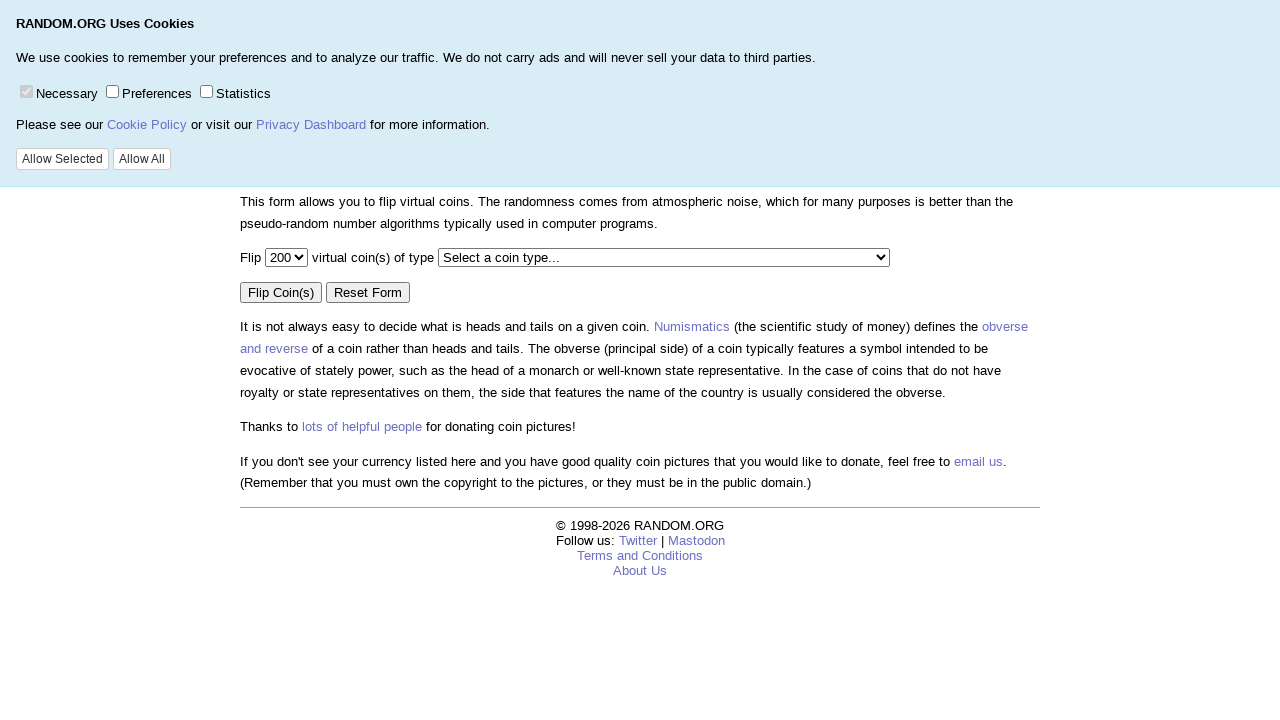

Selected antique maximinus coin type from dropdown on select[name='cur']
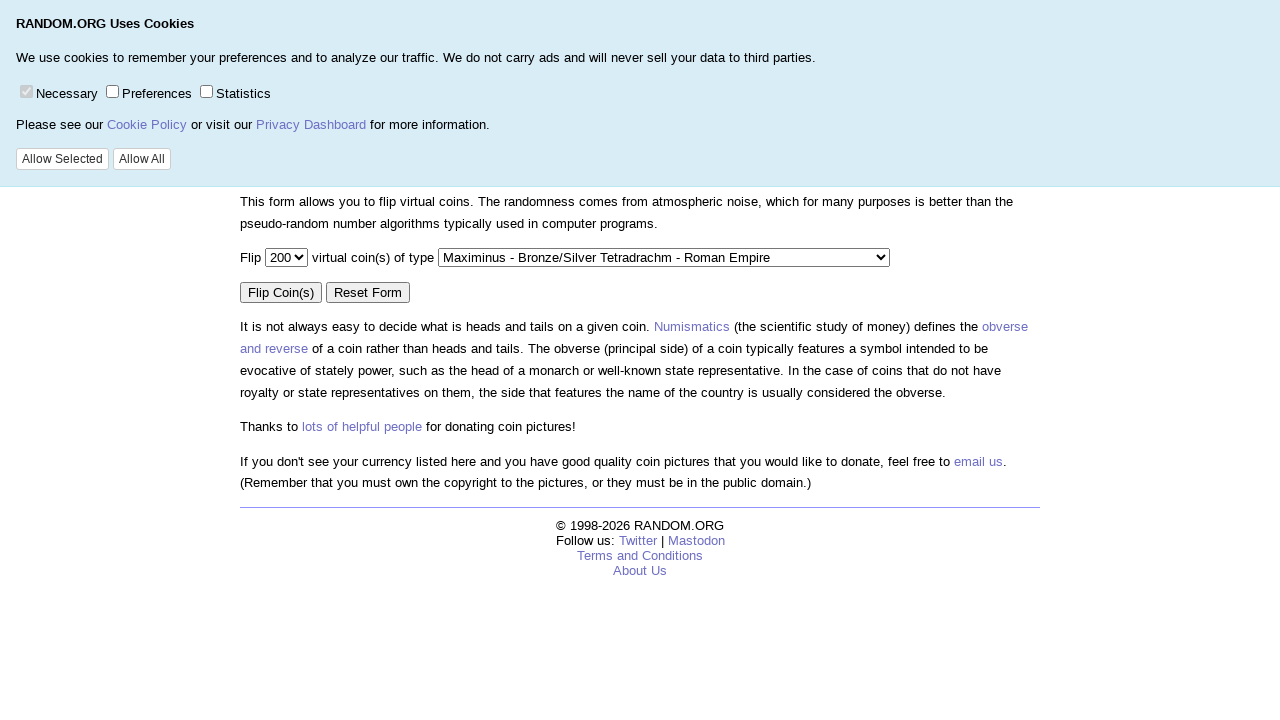

Clicked Flip Coin(s) button to flip 200 antique maximinus coins at (281, 292) on input[value='Flip Coin(s)']
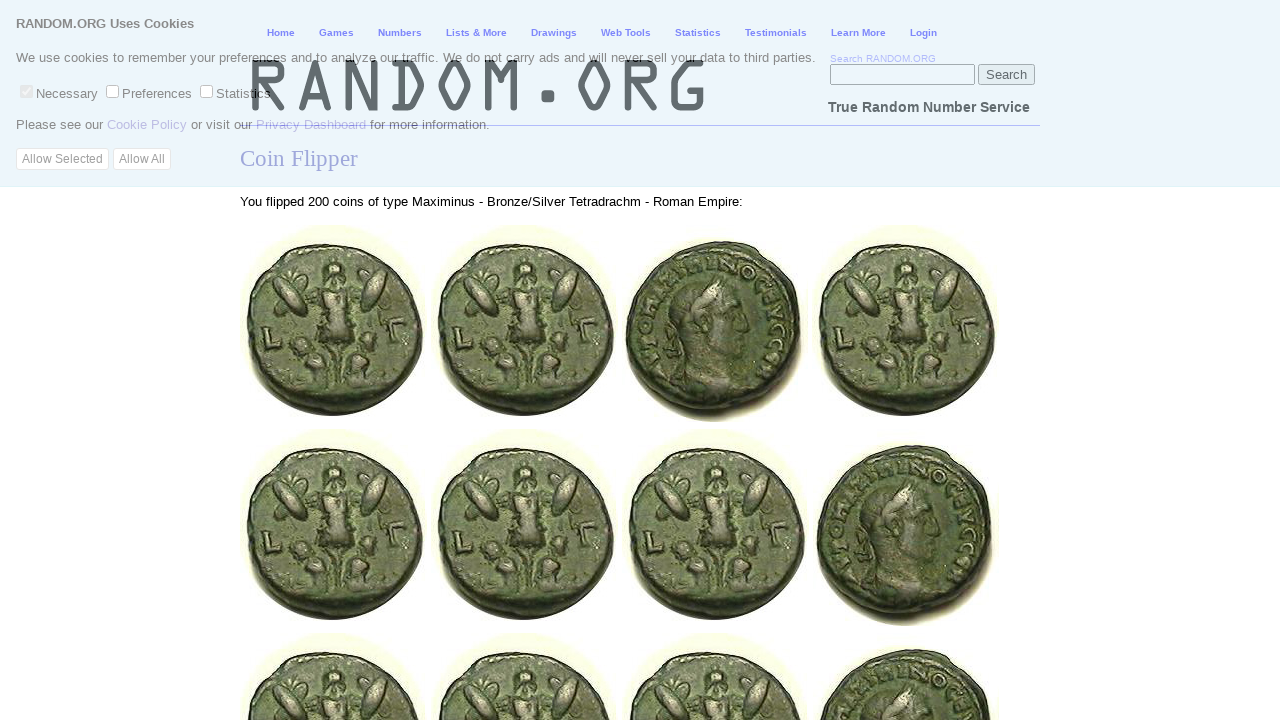

Coin flip results loaded successfully
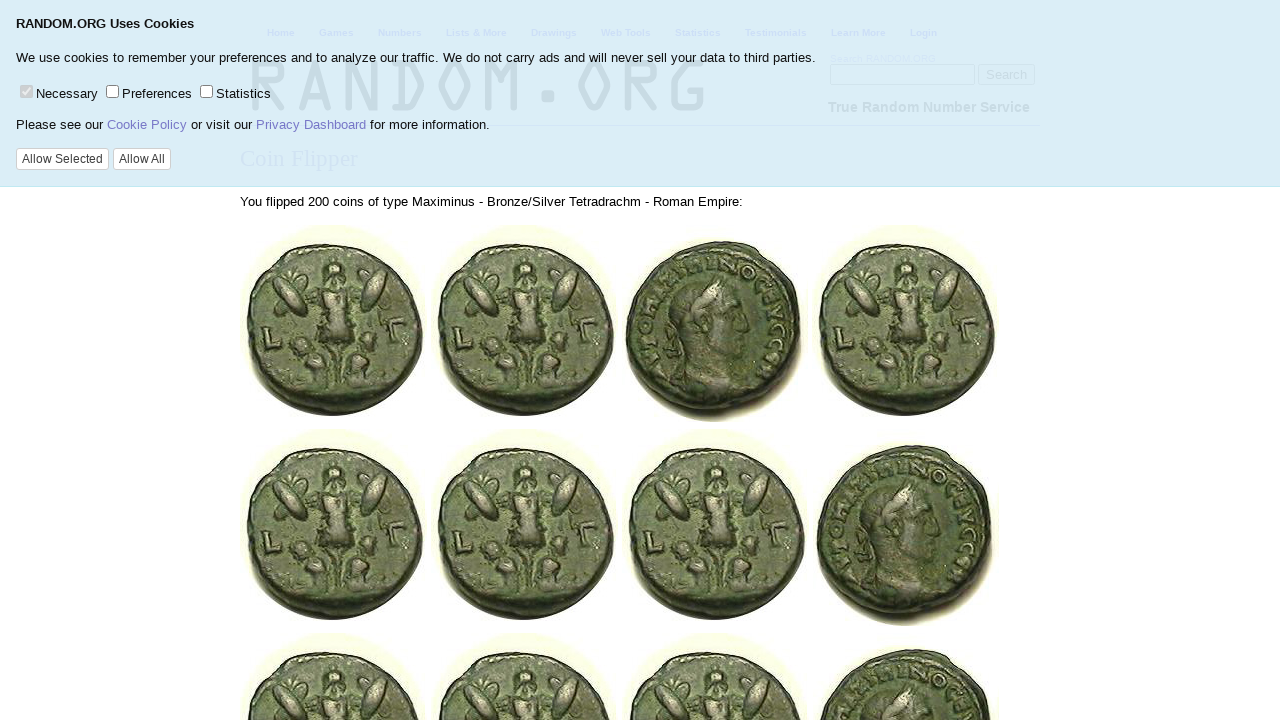

Clicked Go Back button to return to coin flipper form at (350, 600) on input[value='Go Back']
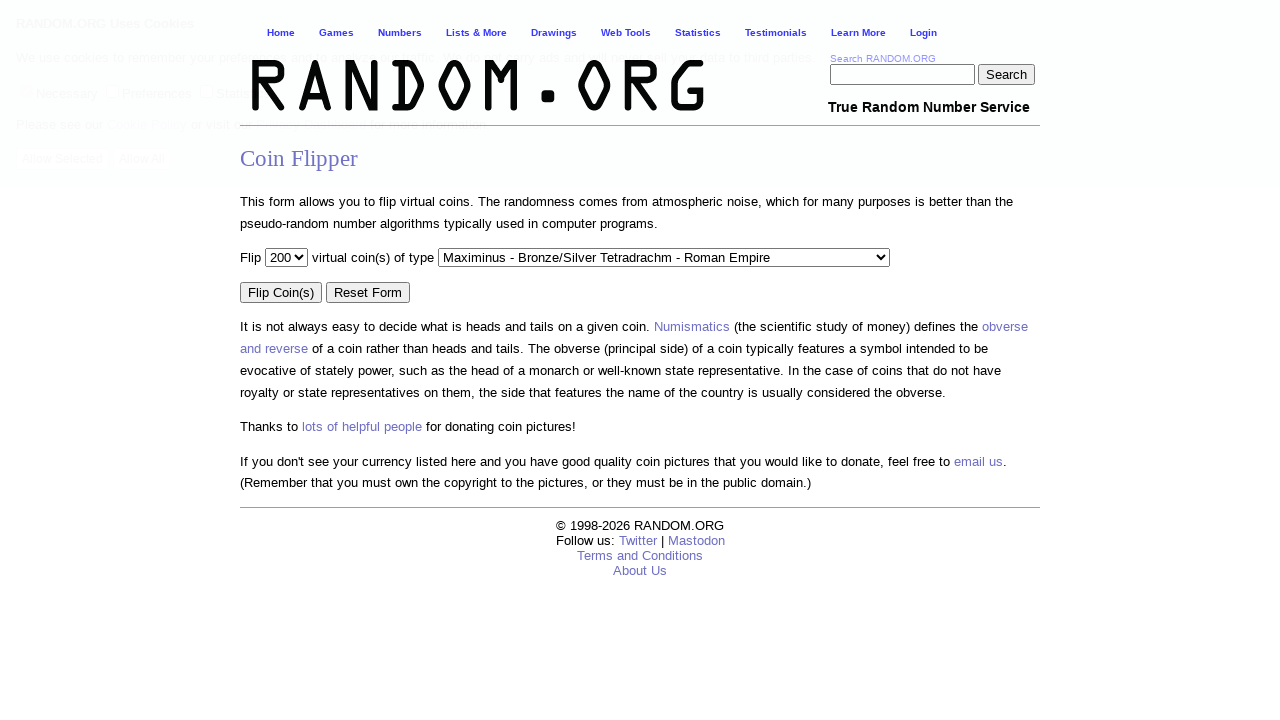

Clicked Reset Form button to clear previous selections at (368, 292) on input[value='Reset Form']
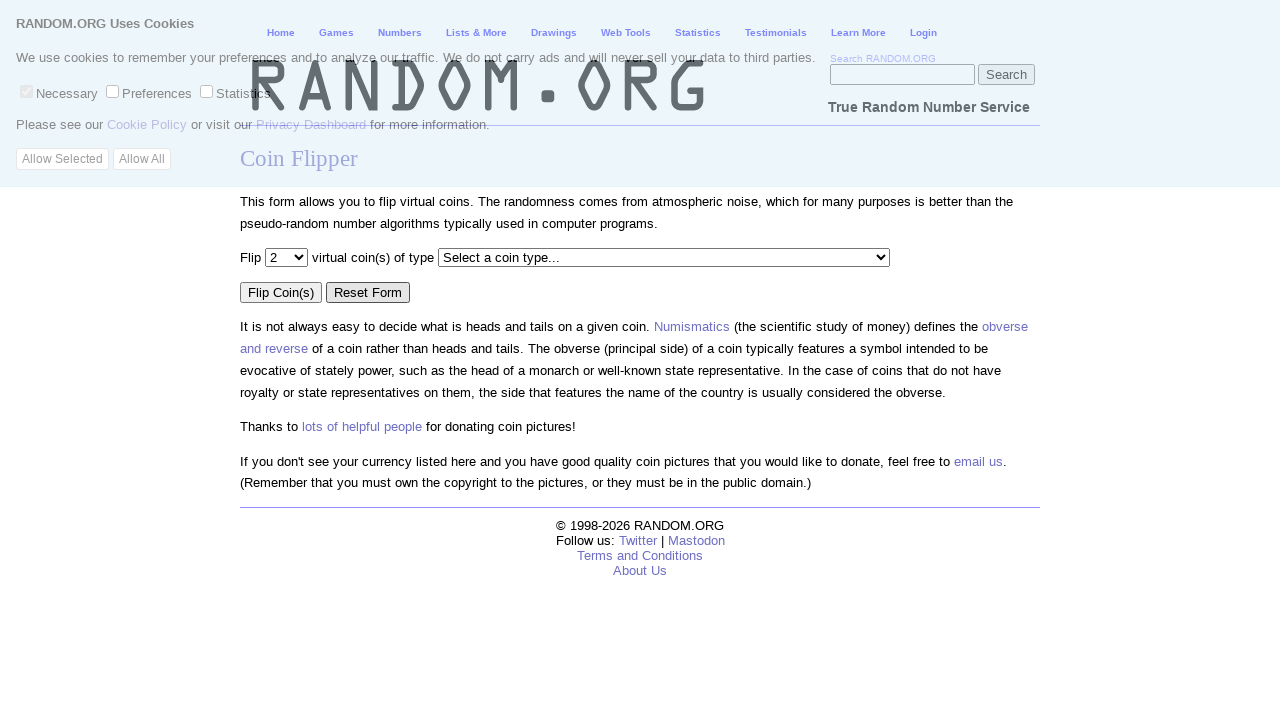

Selected 180 coins from dropdown on select[name='num']
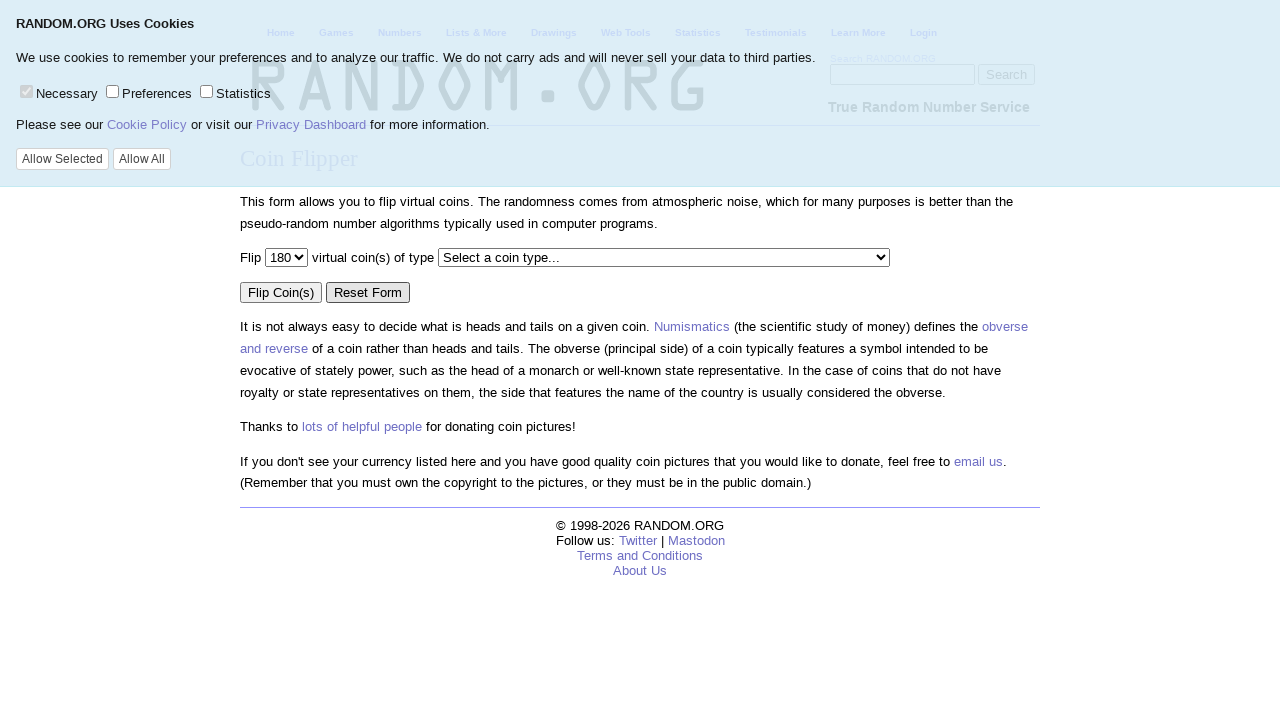

Selected decision-maker novelty coin type from dropdown on select[name='cur']
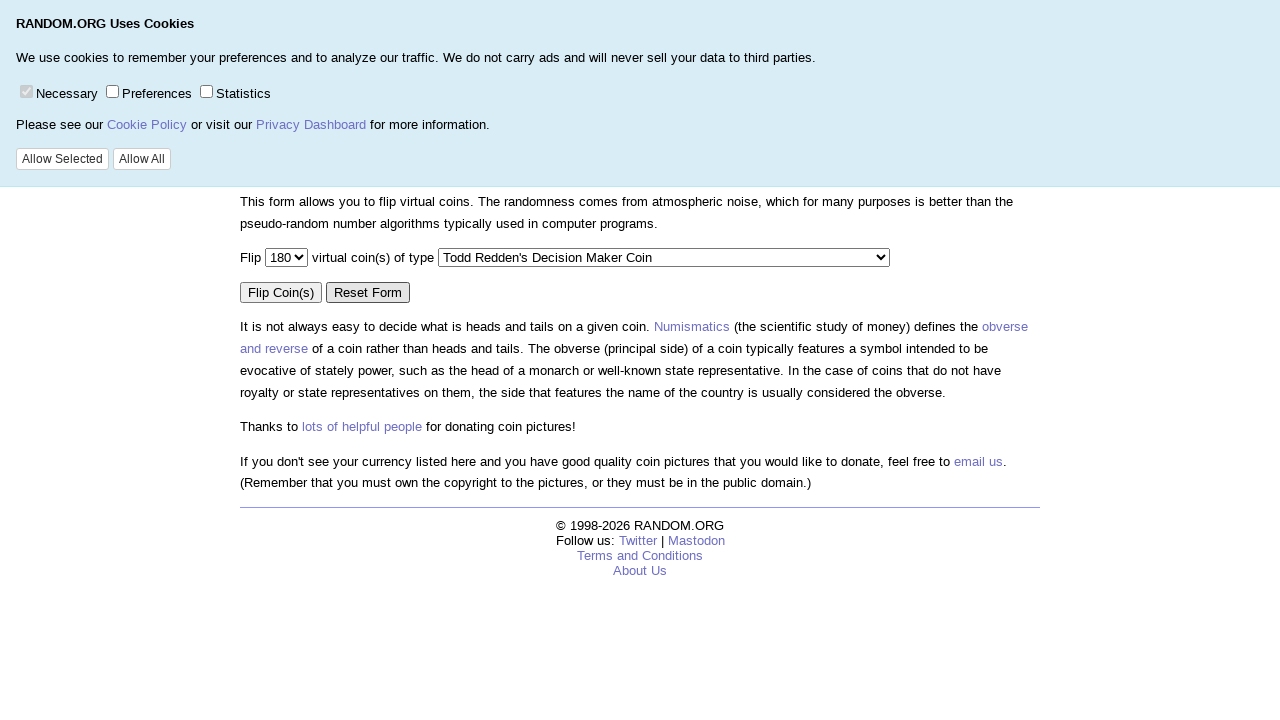

Clicked Flip Coin(s) button to flip 180 decision-maker novelty coins at (281, 292) on input[value='Flip Coin(s)']
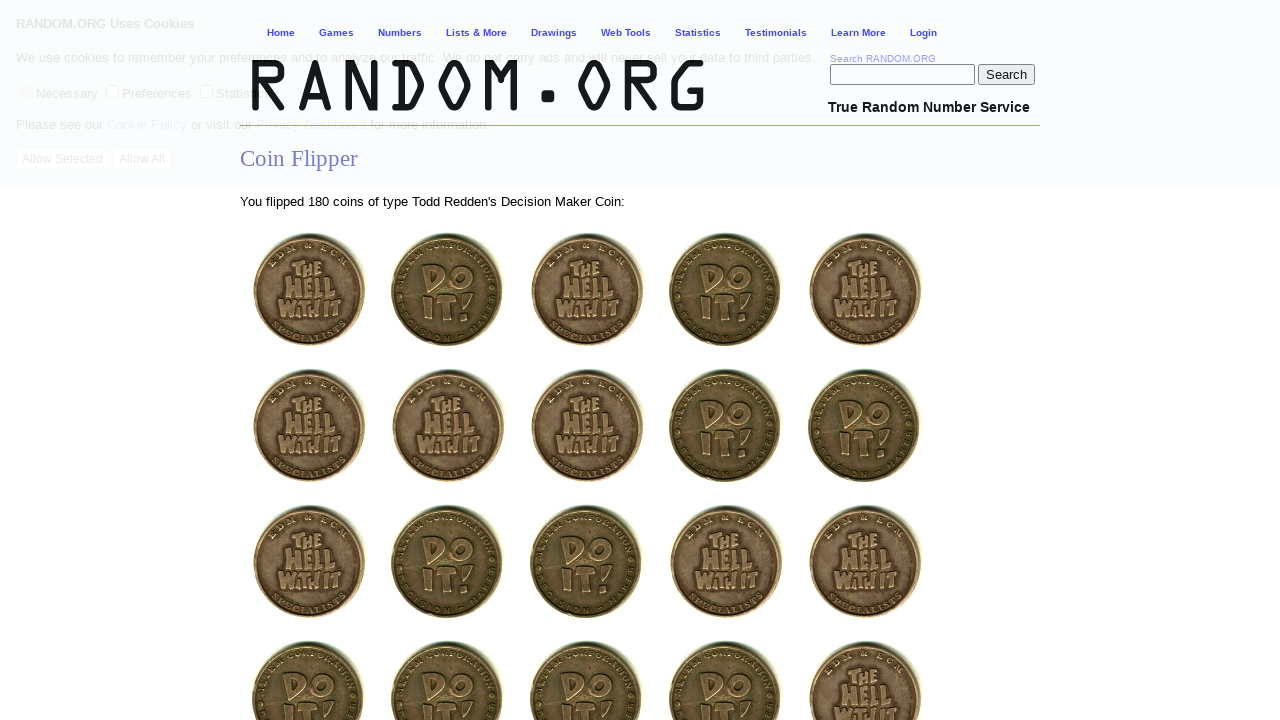

Second coin flip results loaded successfully
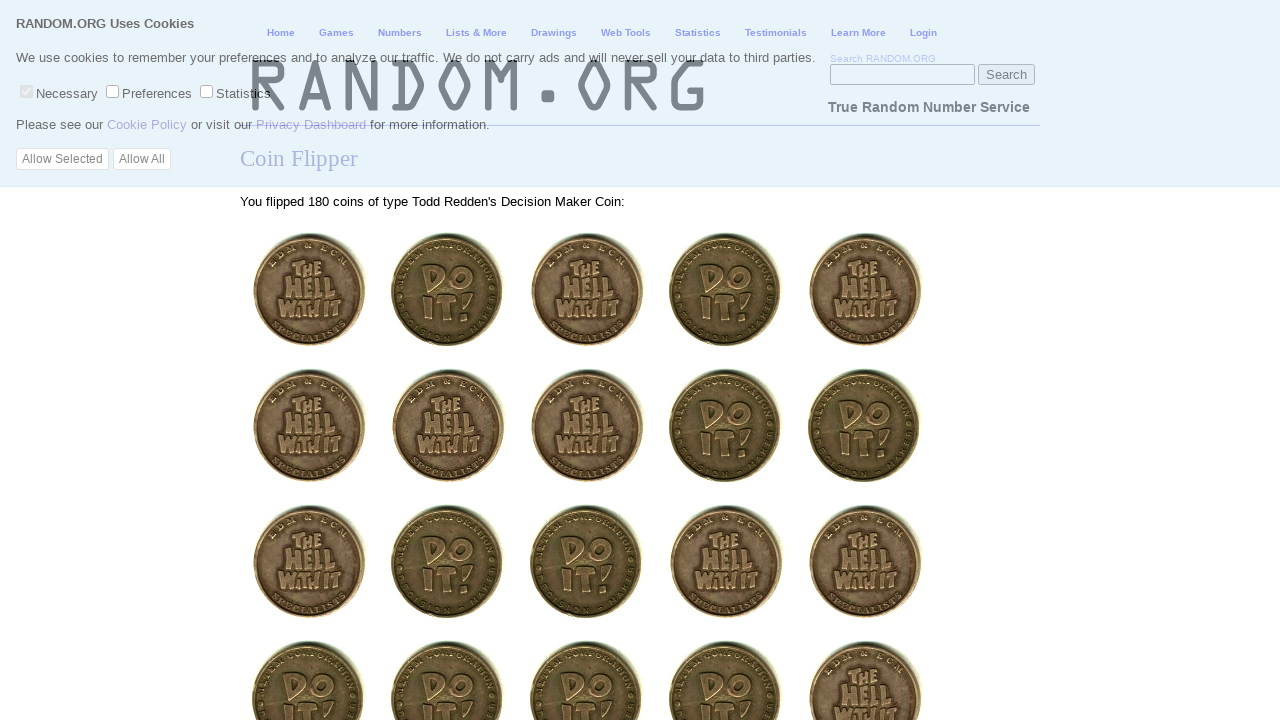

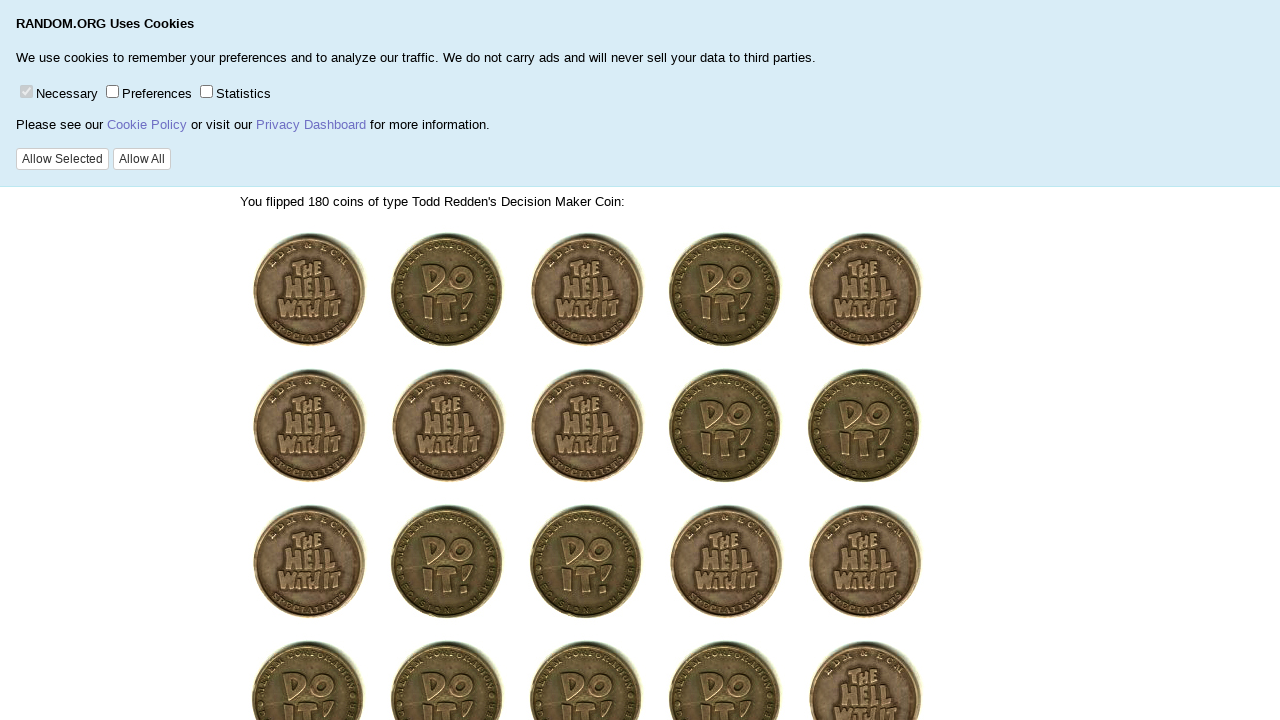